Tests deleting a todo item by hovering over it and clicking the destroy button, then verifying it's removed from the list.

Starting URL: https://todomvc.com/examples/react/dist/

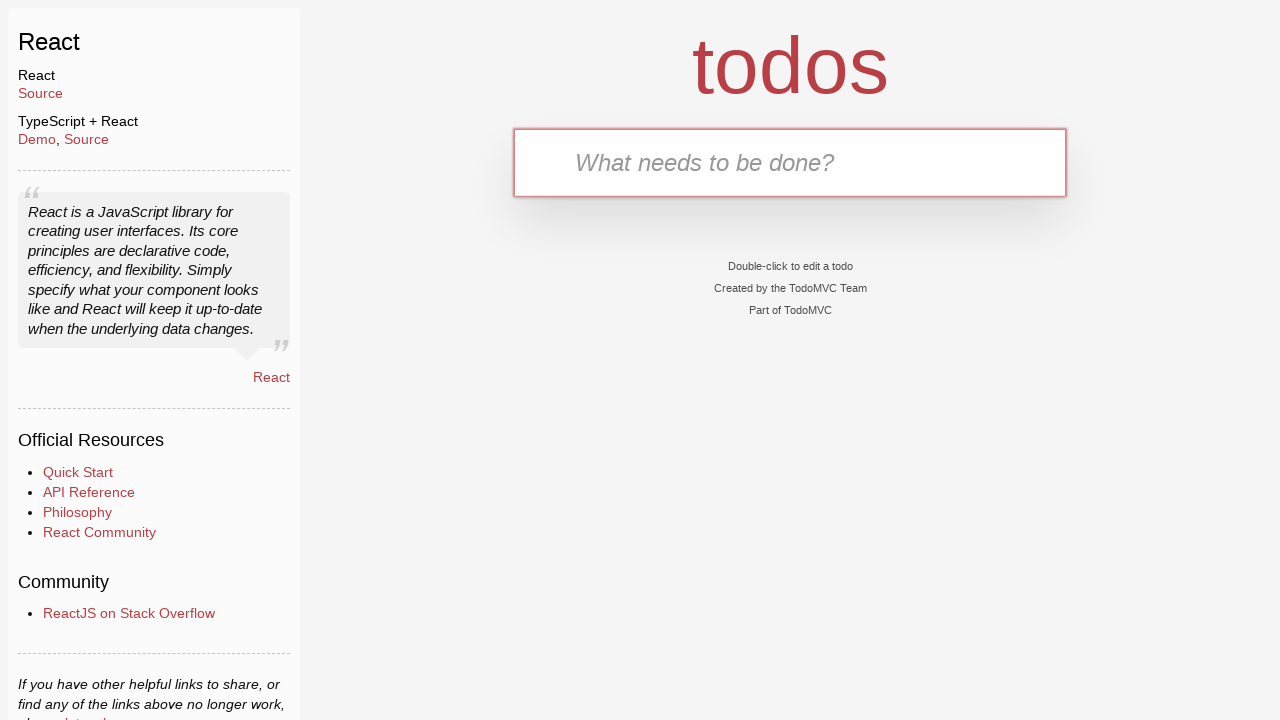

Filled new todo input with 'Complete the project report' on .new-todo
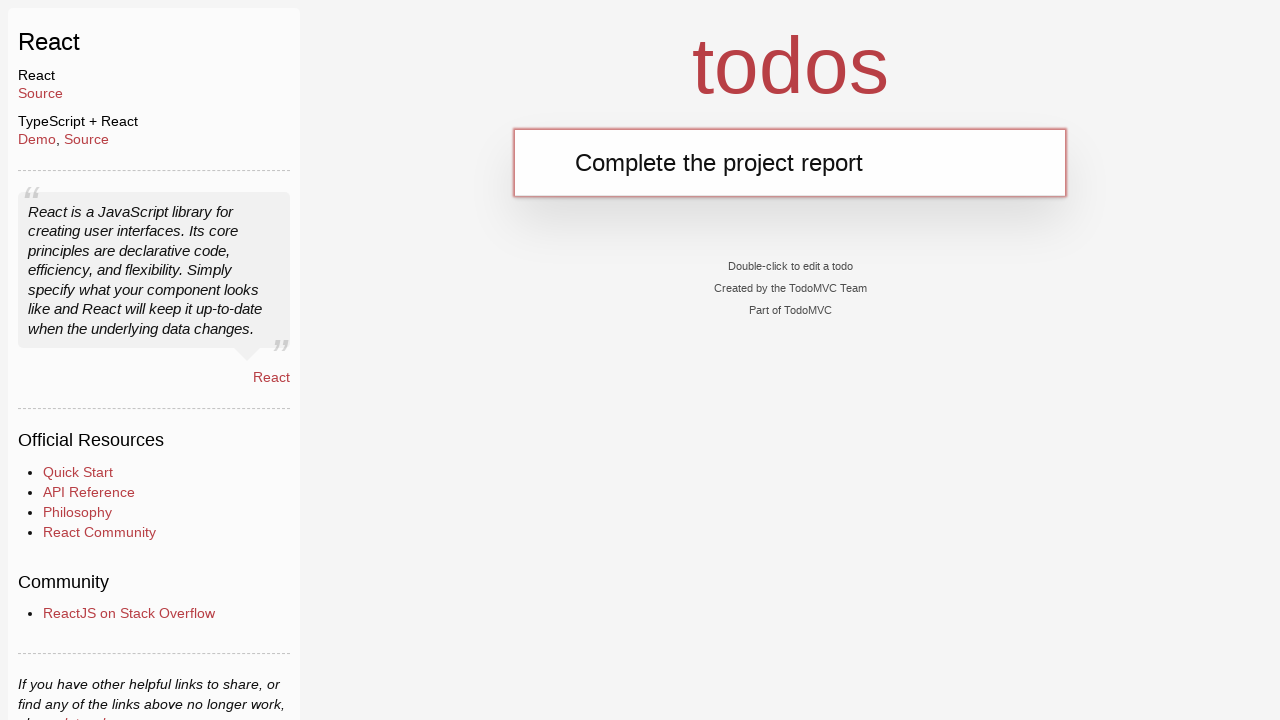

Pressed Enter to create first todo on .new-todo
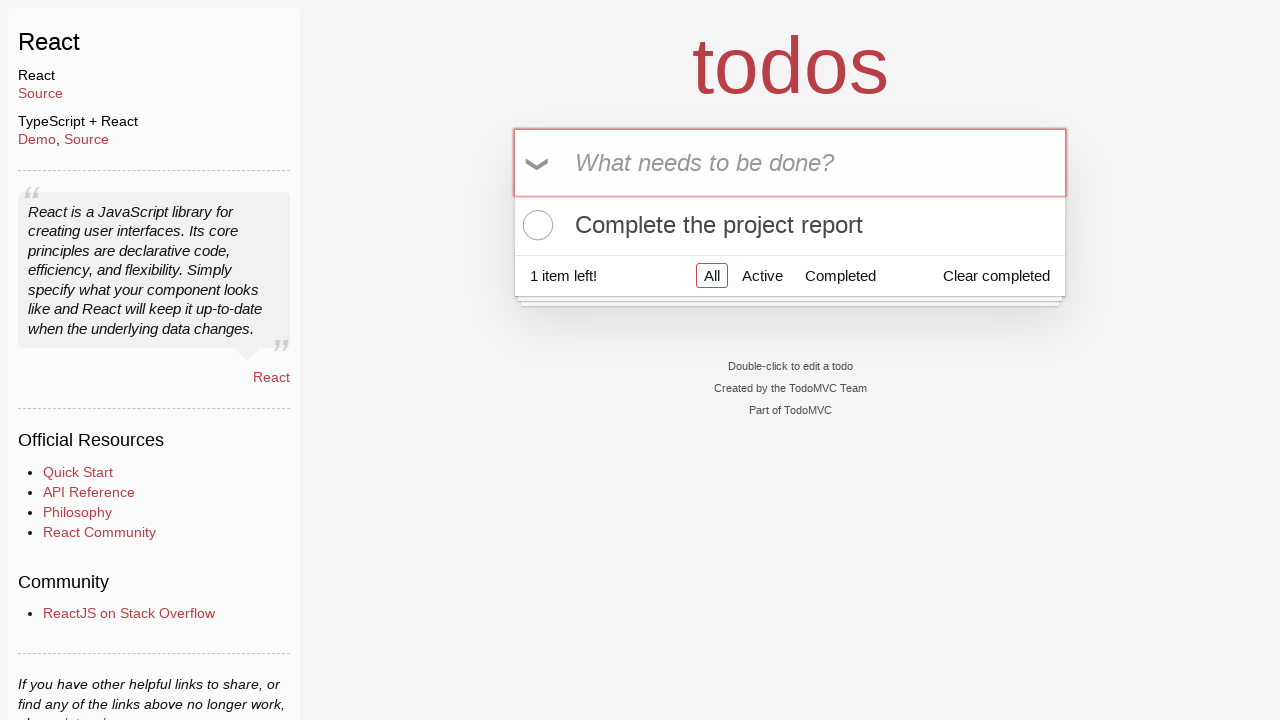

Filled new todo input with 'Schedule team meeting' on .new-todo
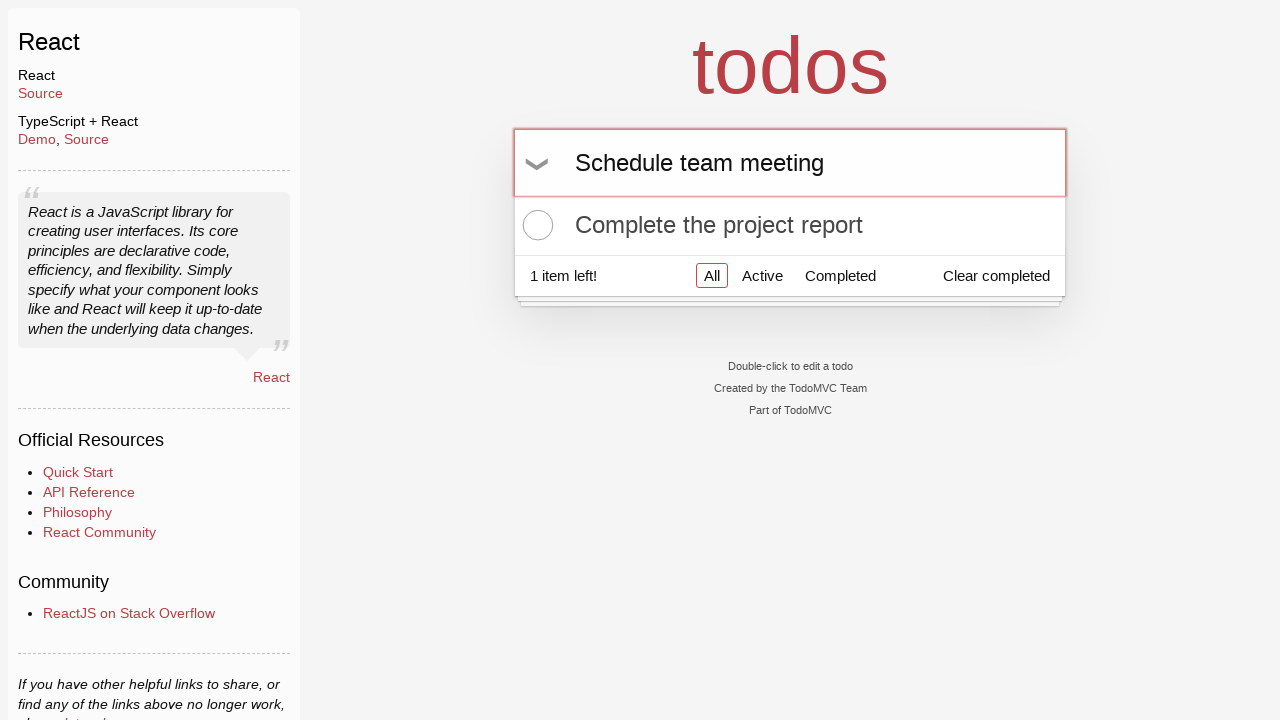

Pressed Enter to create second todo on .new-todo
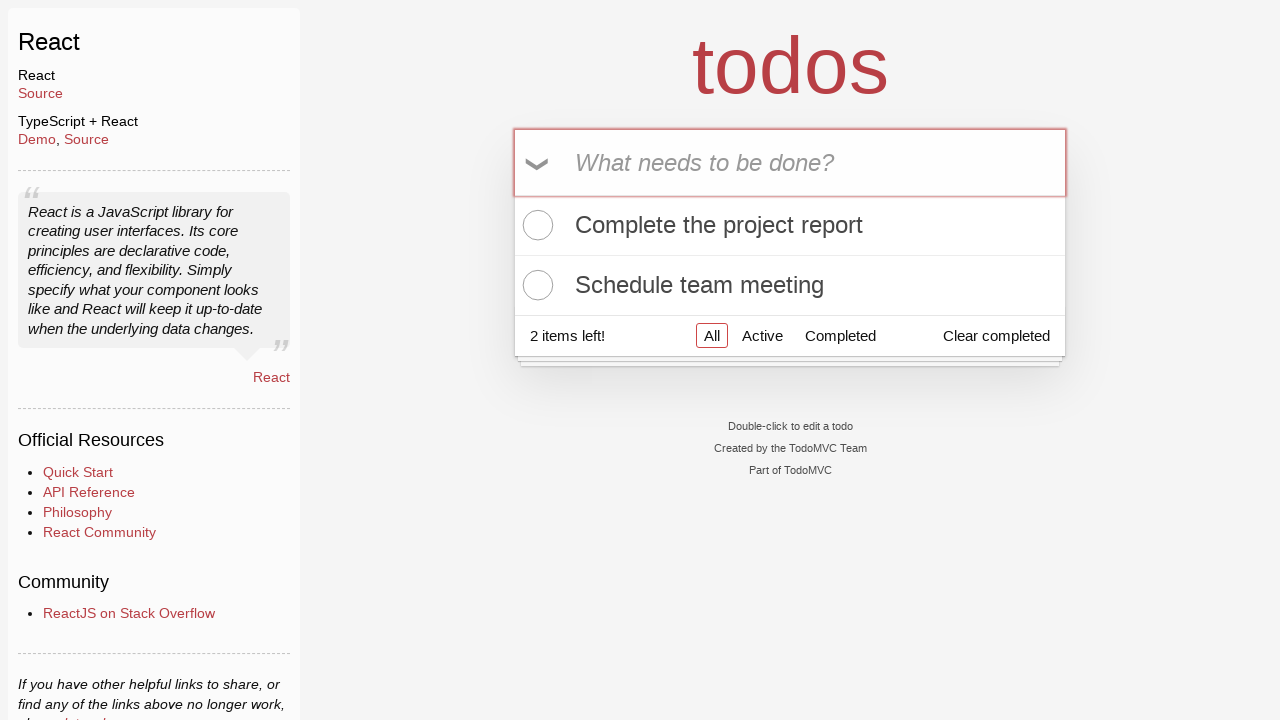

Both todos are now visible in the list
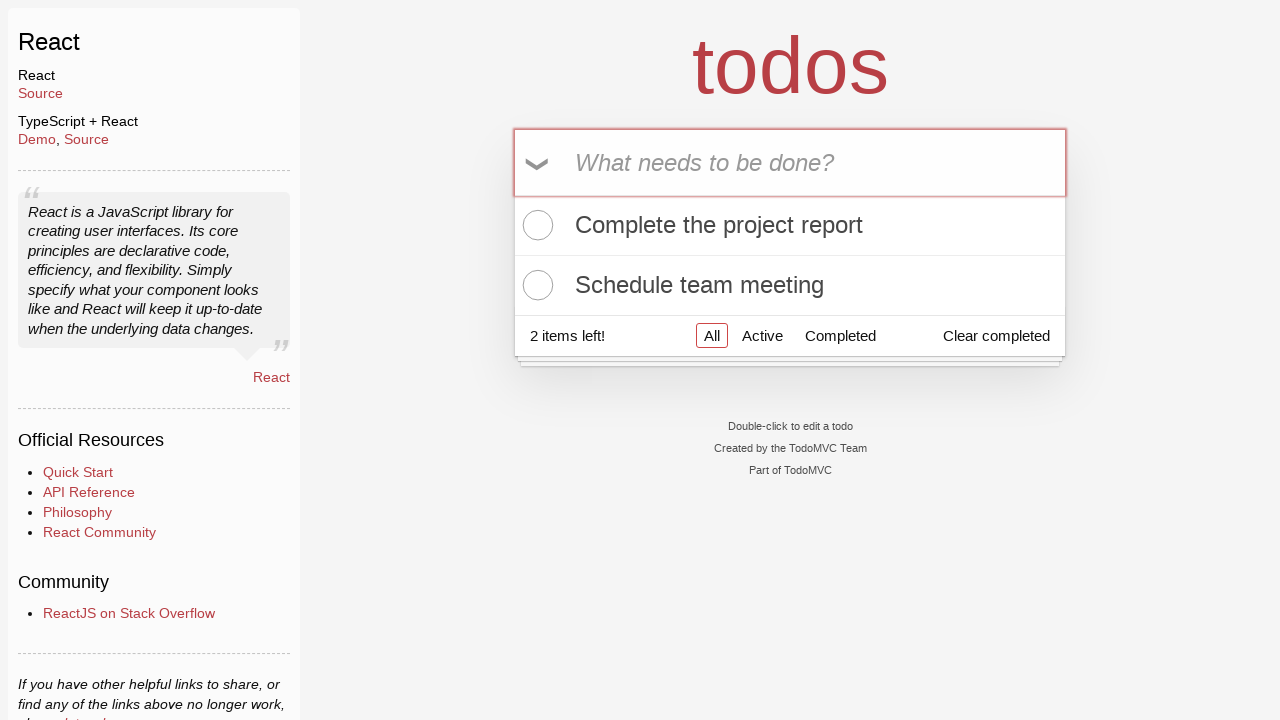

Hovered over first todo to reveal destroy button at (790, 226) on .todo-list li:first-child
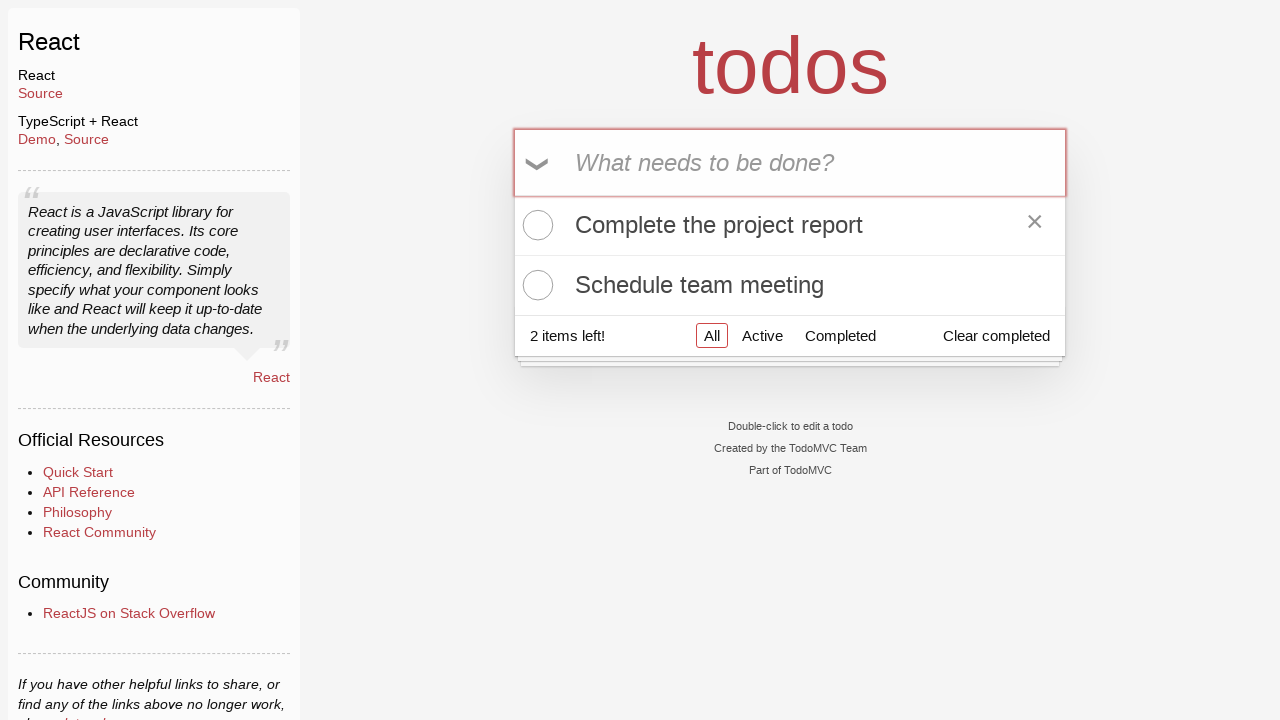

Clicked destroy button on first todo to delete it at (1035, 225) on .todo-list li:first-child .destroy
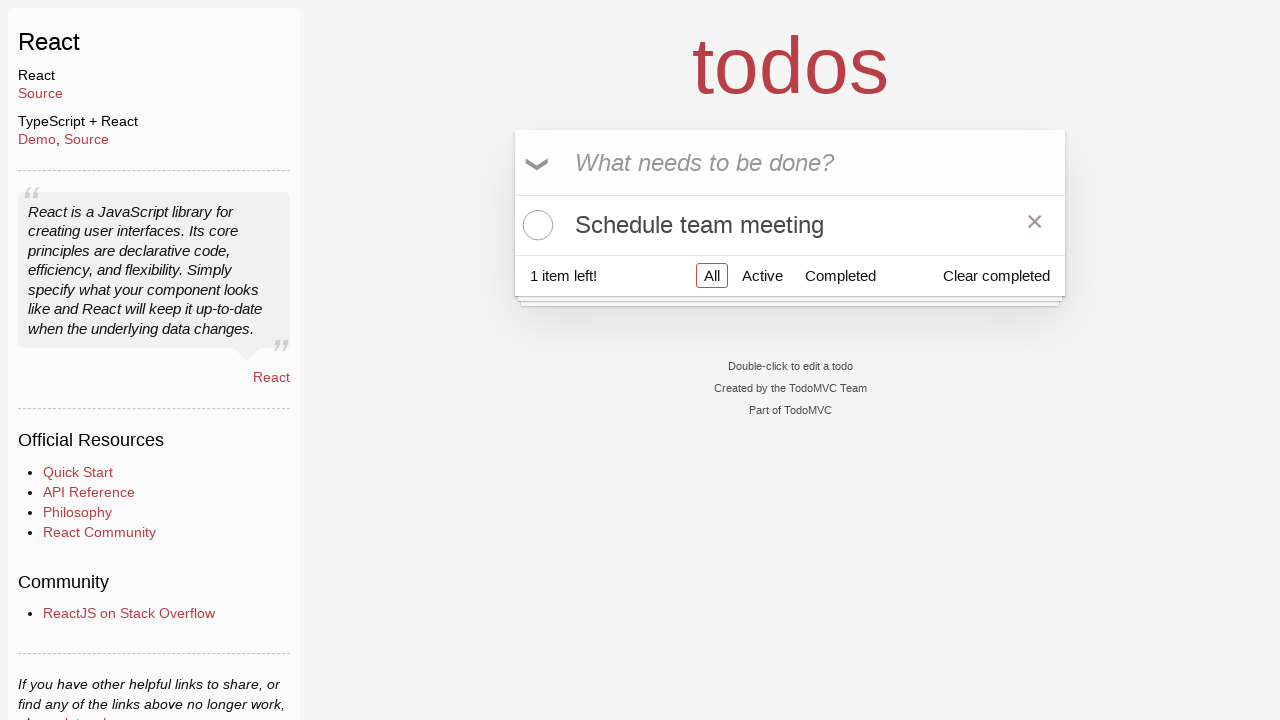

Verified that only one todo remains in the list after deletion
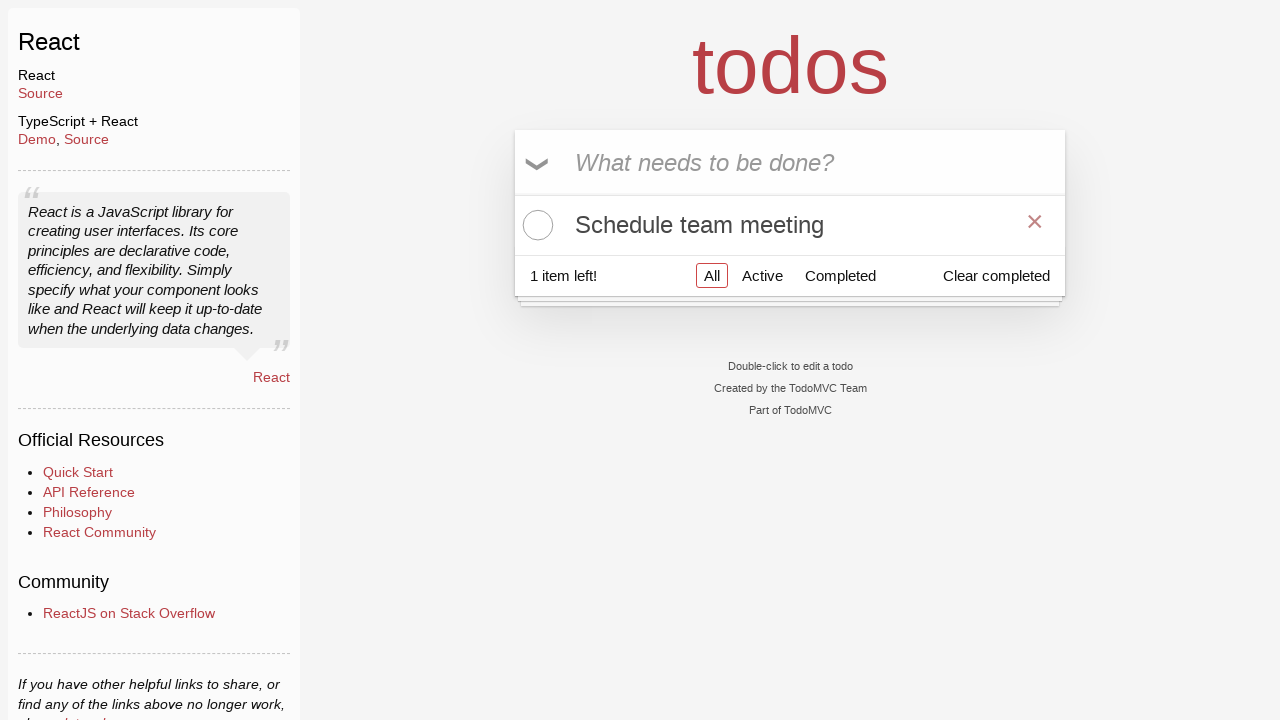

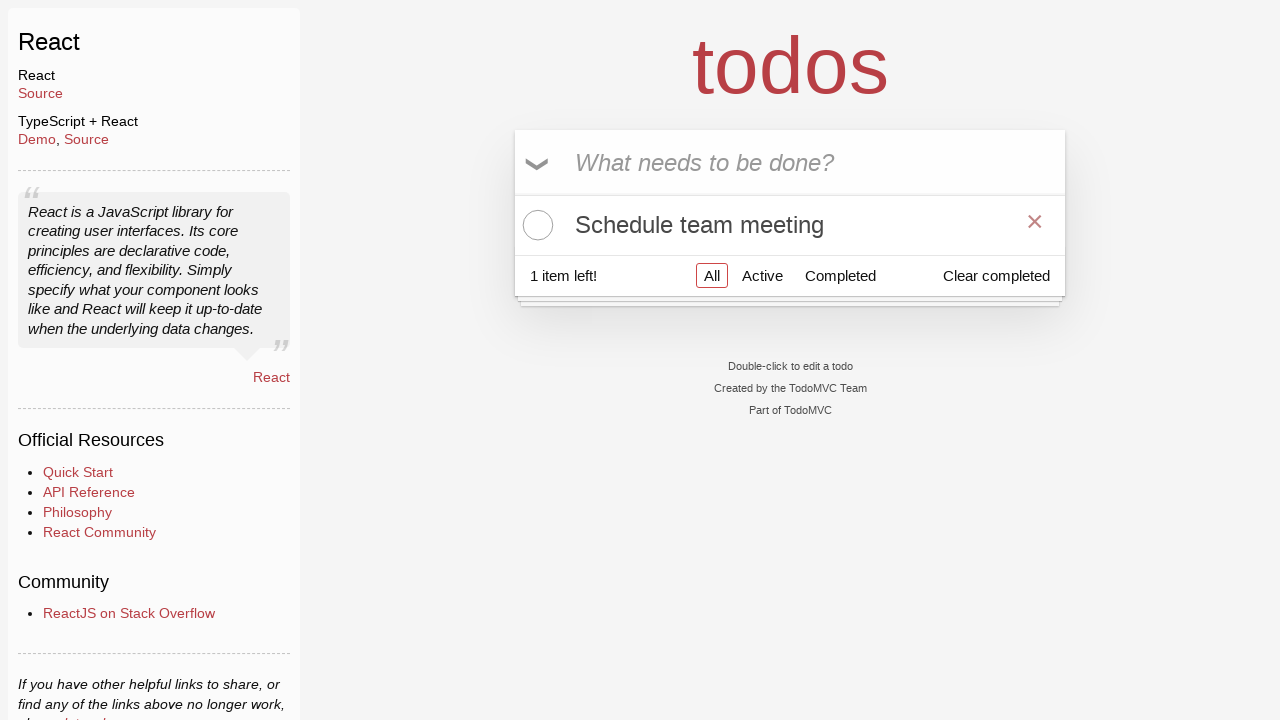